Tests infinite scroll functionality by scrolling down the page multiple times

Starting URL: https://the-internet.herokuapp.com/infinite_scroll

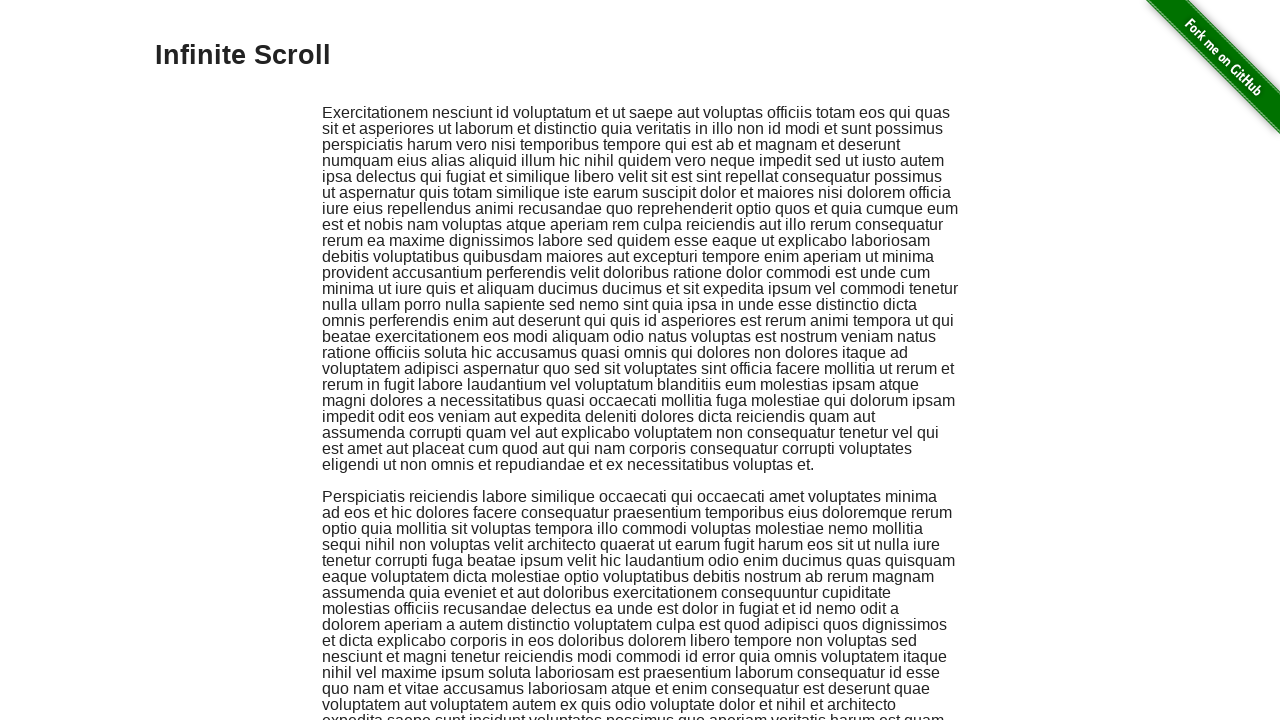

Navigated to infinite scroll test page
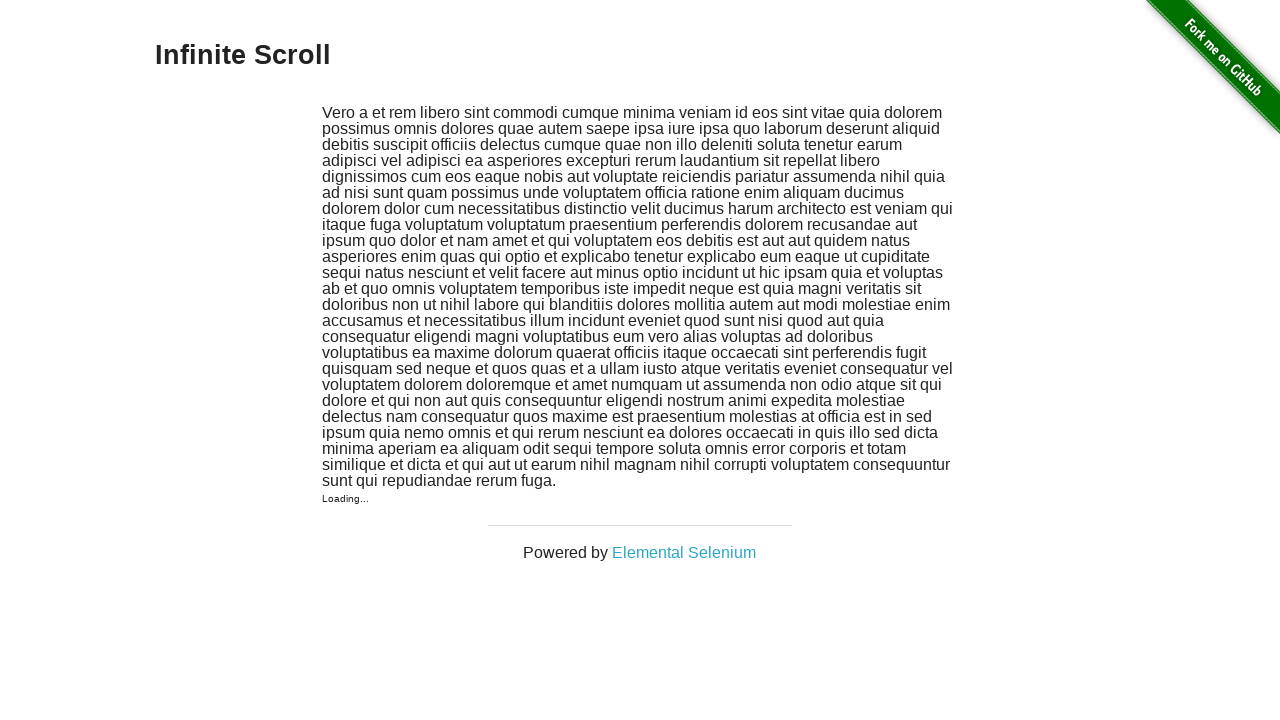

Scrolled down to trigger infinite scroll (scroll 1/10)
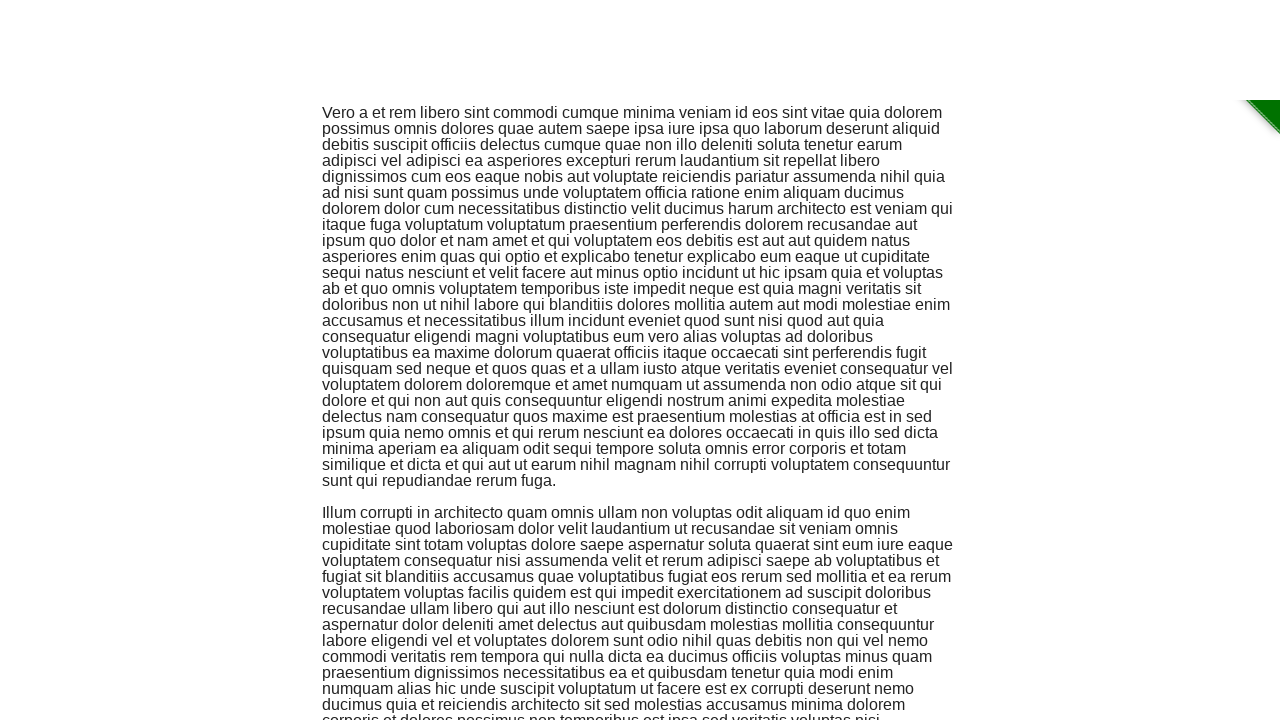

Waited for content to load after scroll (500ms timeout)
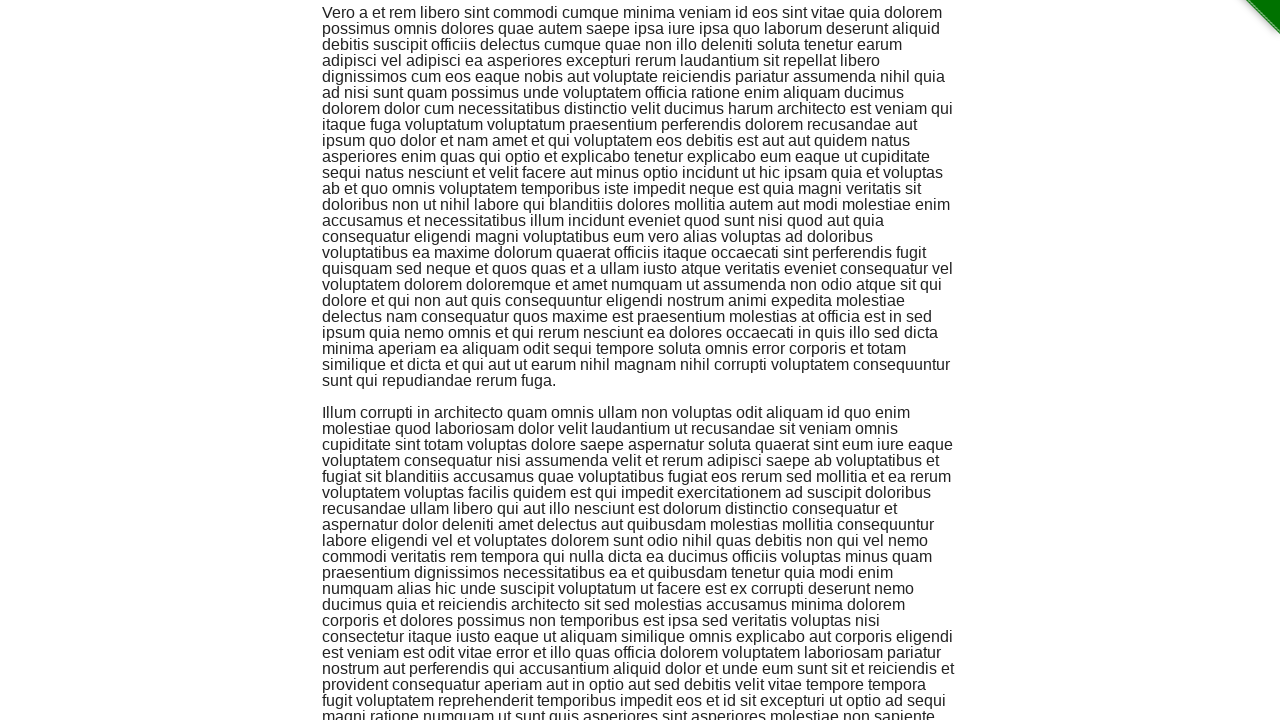

Scrolled down to trigger infinite scroll (scroll 2/10)
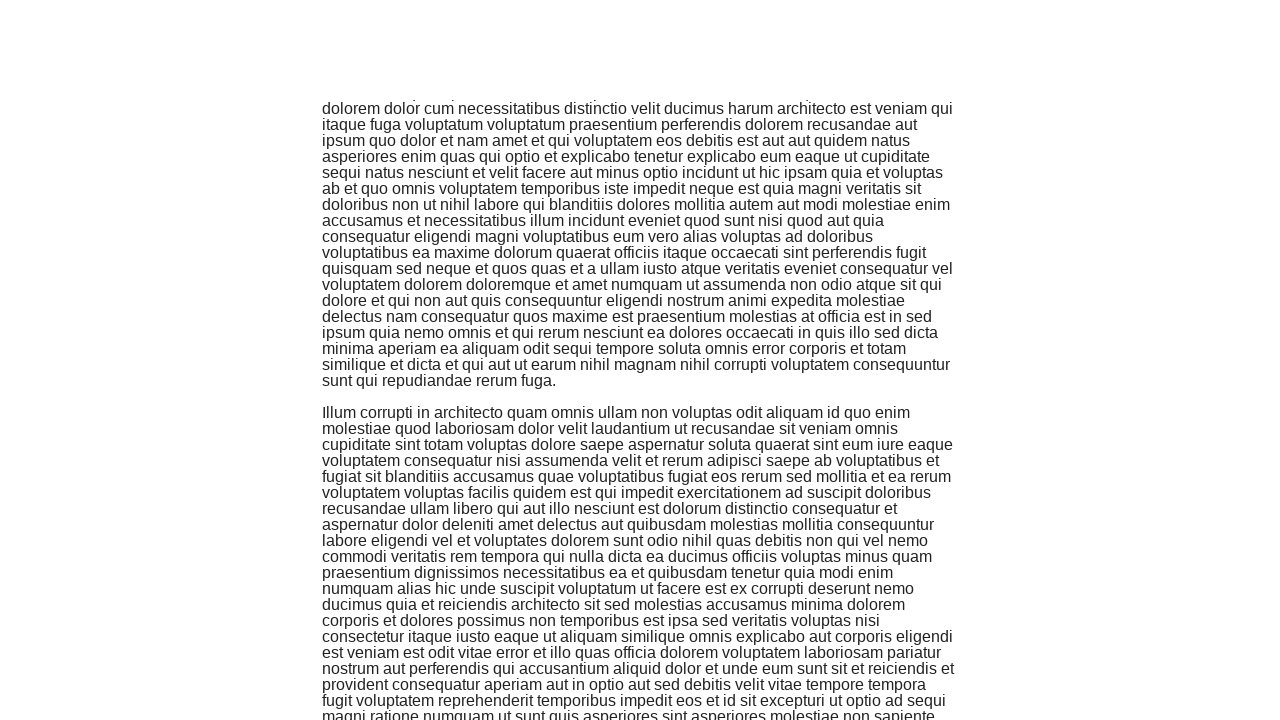

Waited for content to load after scroll (500ms timeout)
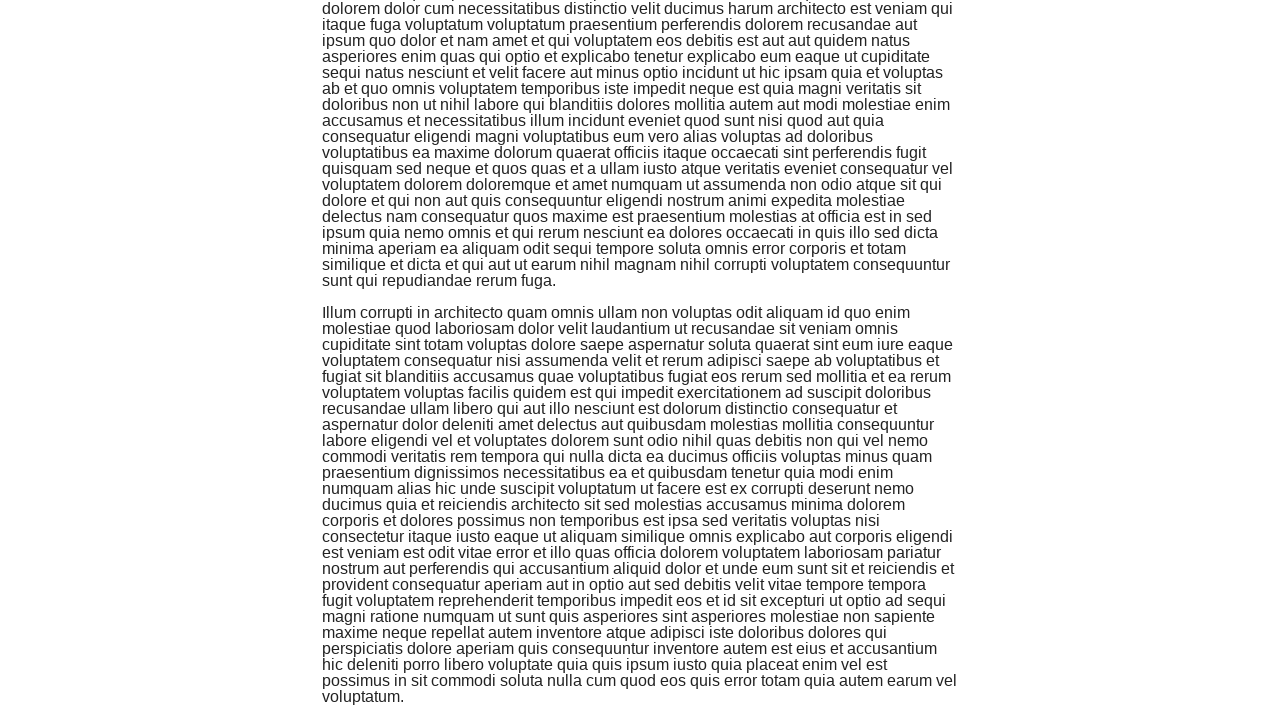

Scrolled down to trigger infinite scroll (scroll 3/10)
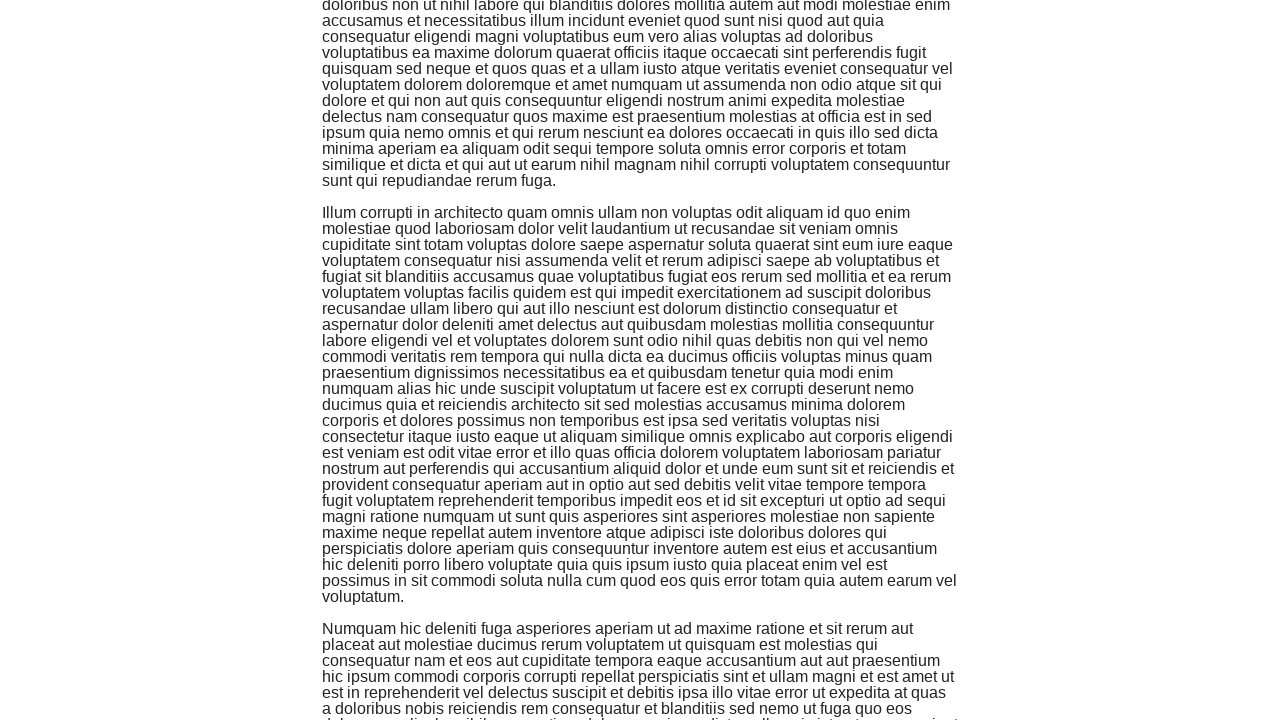

Waited for content to load after scroll (500ms timeout)
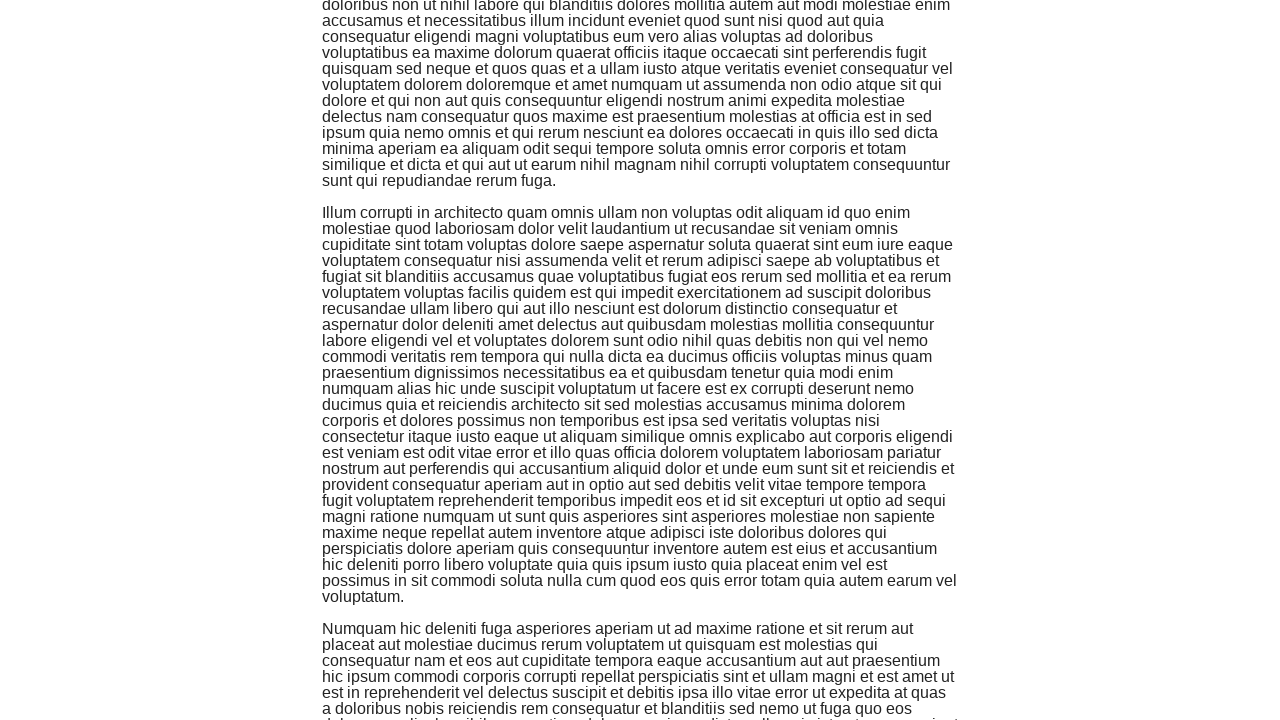

Scrolled down to trigger infinite scroll (scroll 4/10)
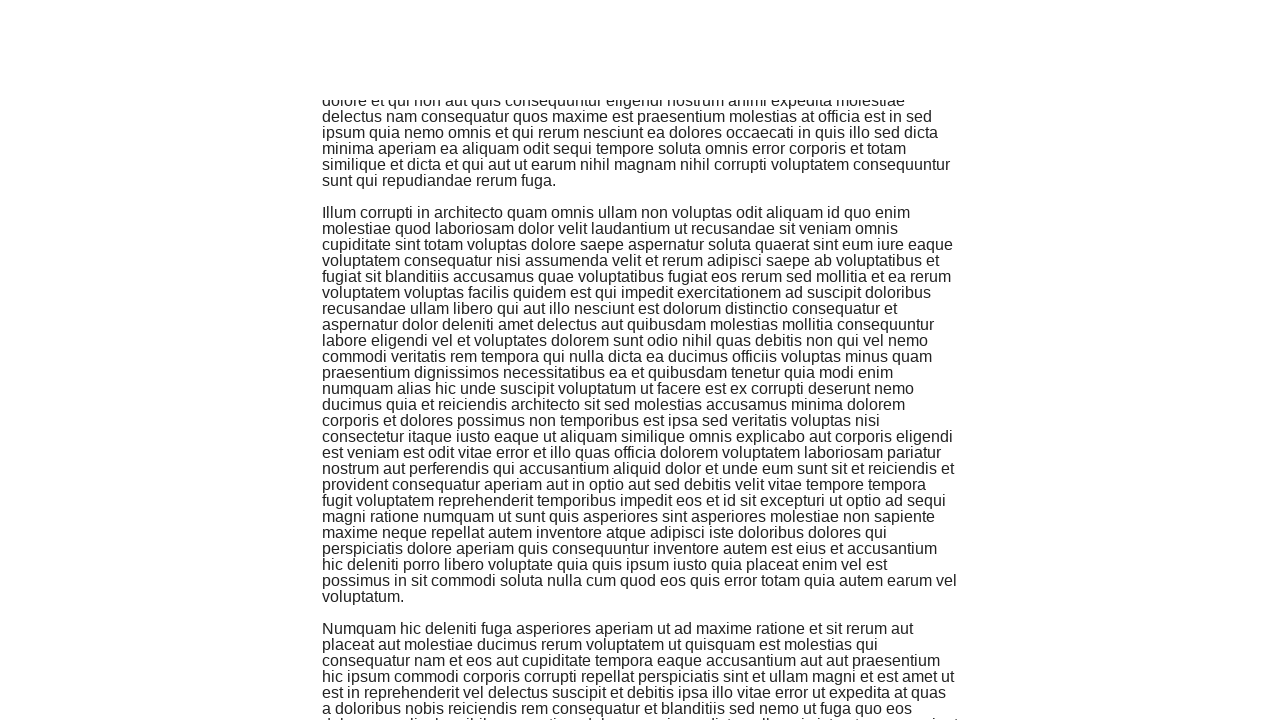

Waited for content to load after scroll (500ms timeout)
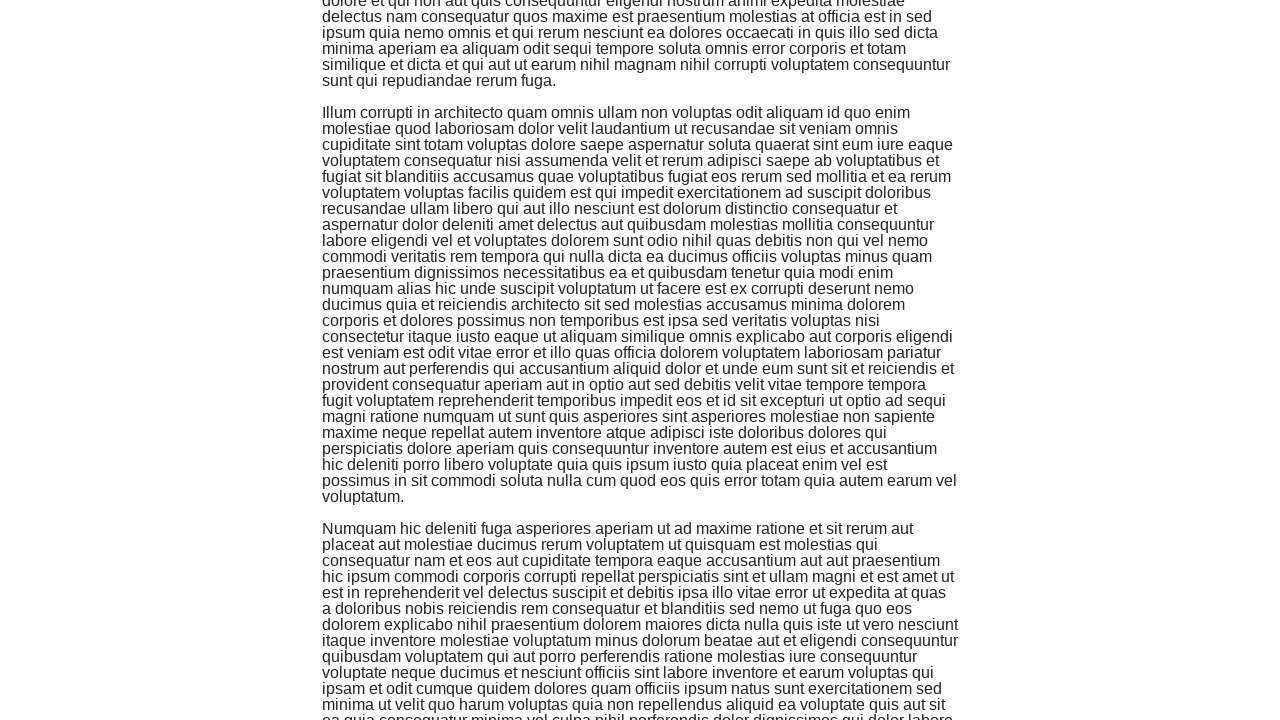

Scrolled down to trigger infinite scroll (scroll 5/10)
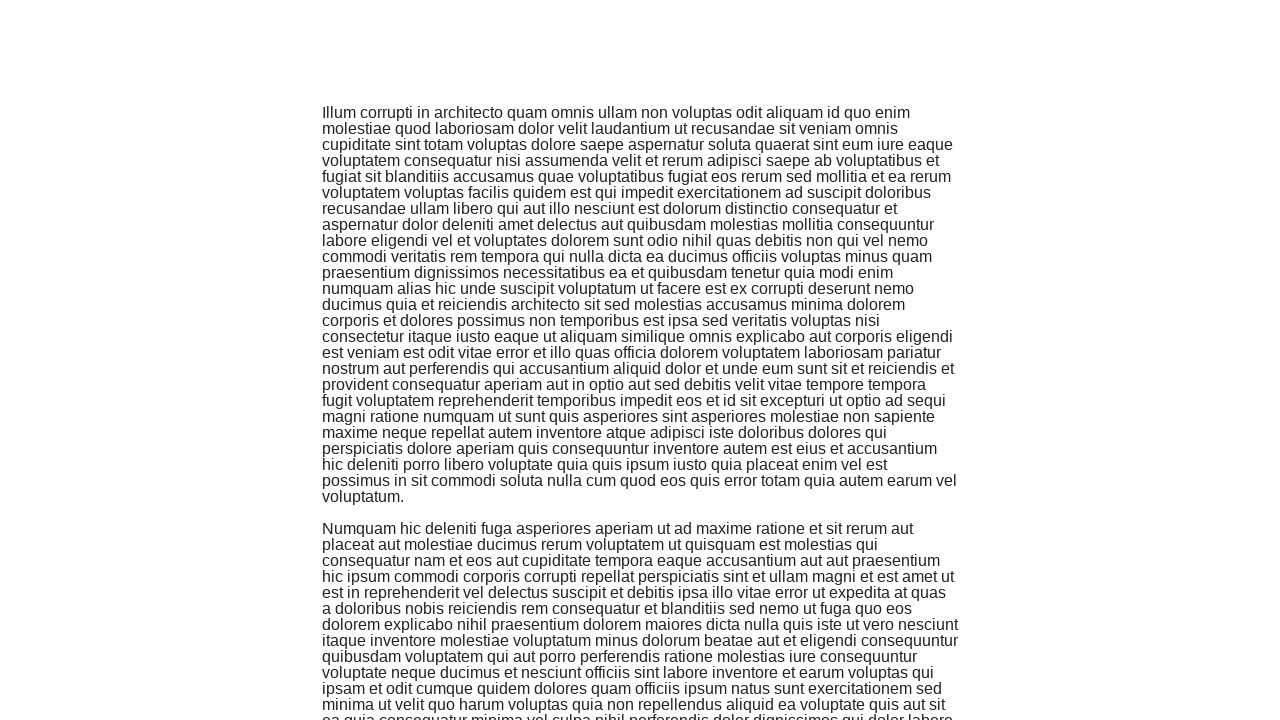

Waited for content to load after scroll (500ms timeout)
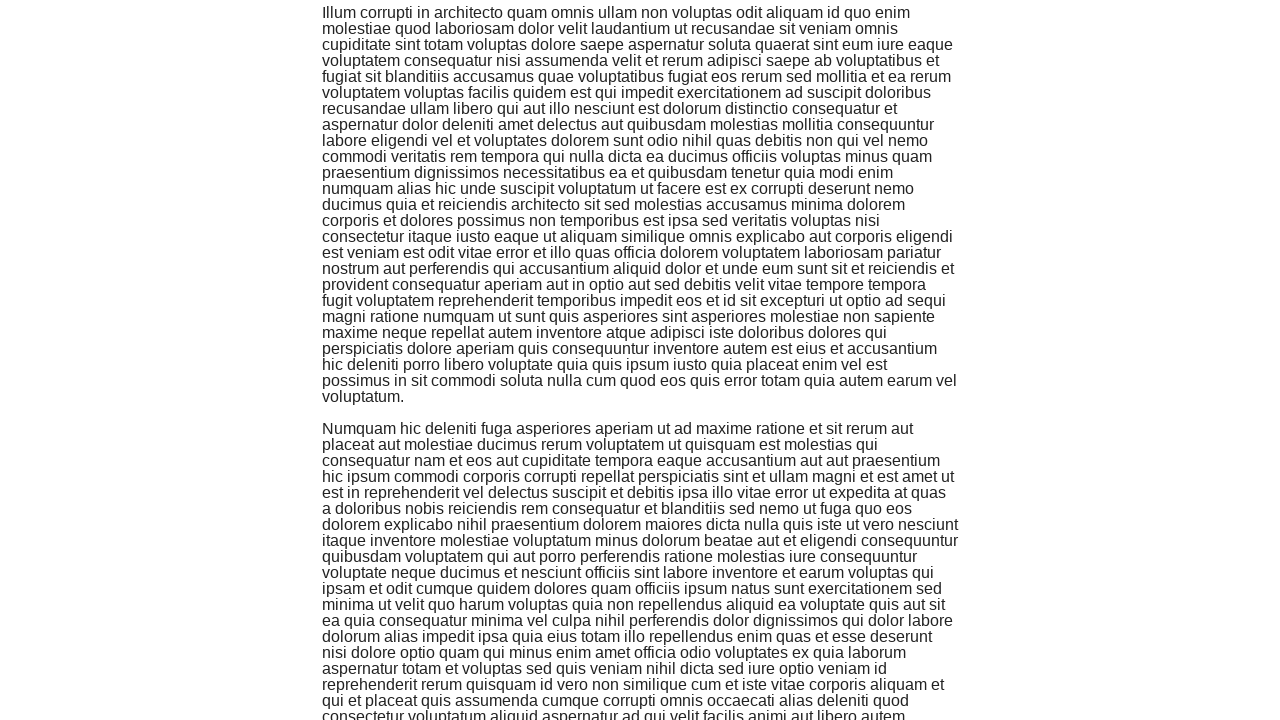

Scrolled down to trigger infinite scroll (scroll 6/10)
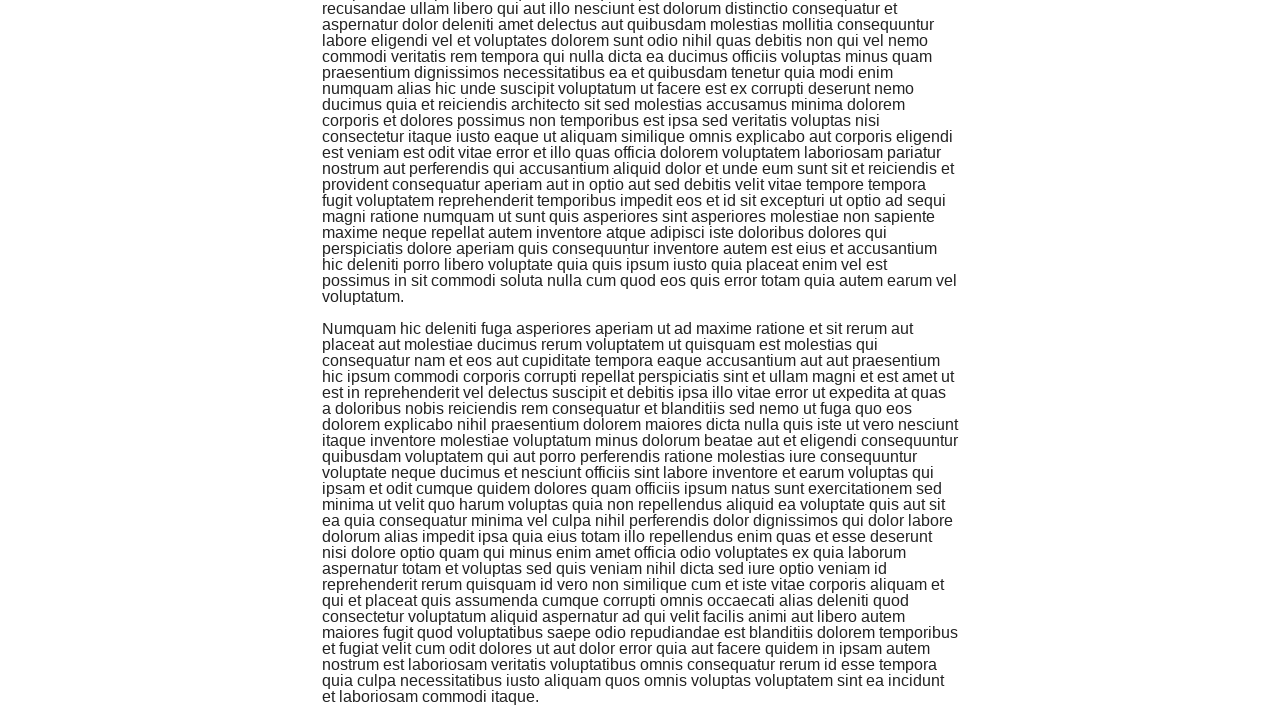

Waited for content to load after scroll (500ms timeout)
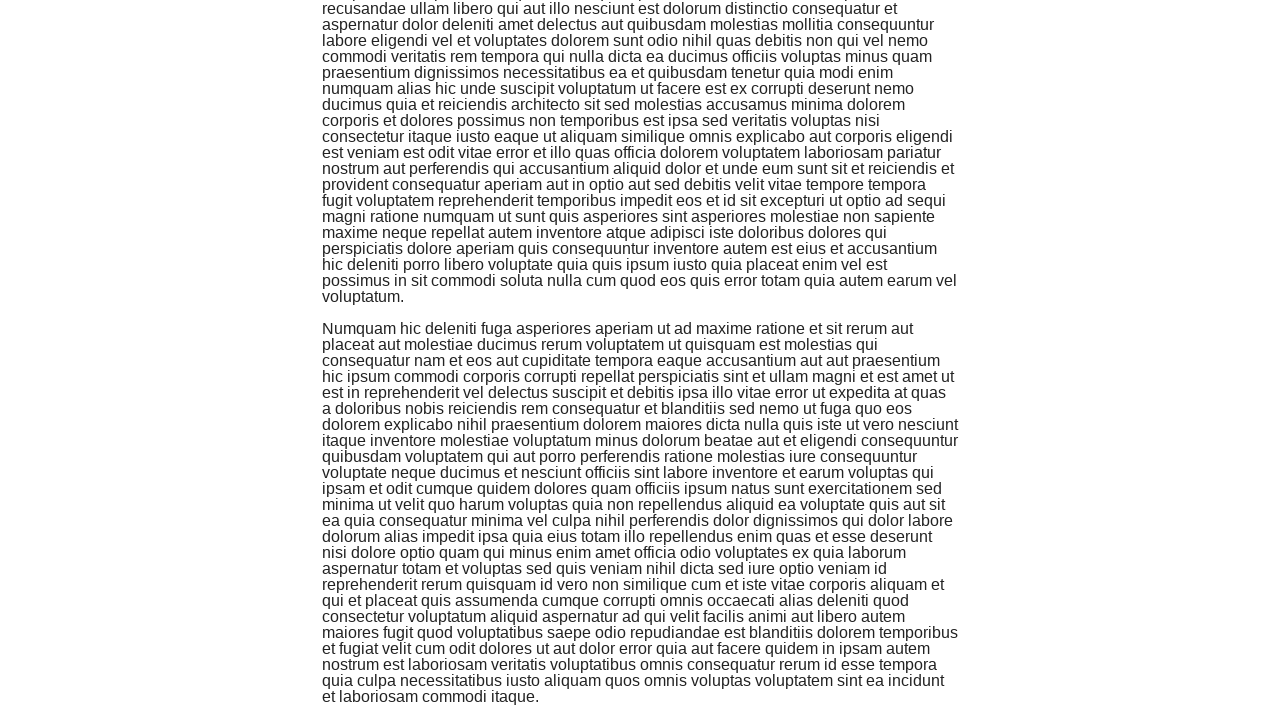

Scrolled down to trigger infinite scroll (scroll 7/10)
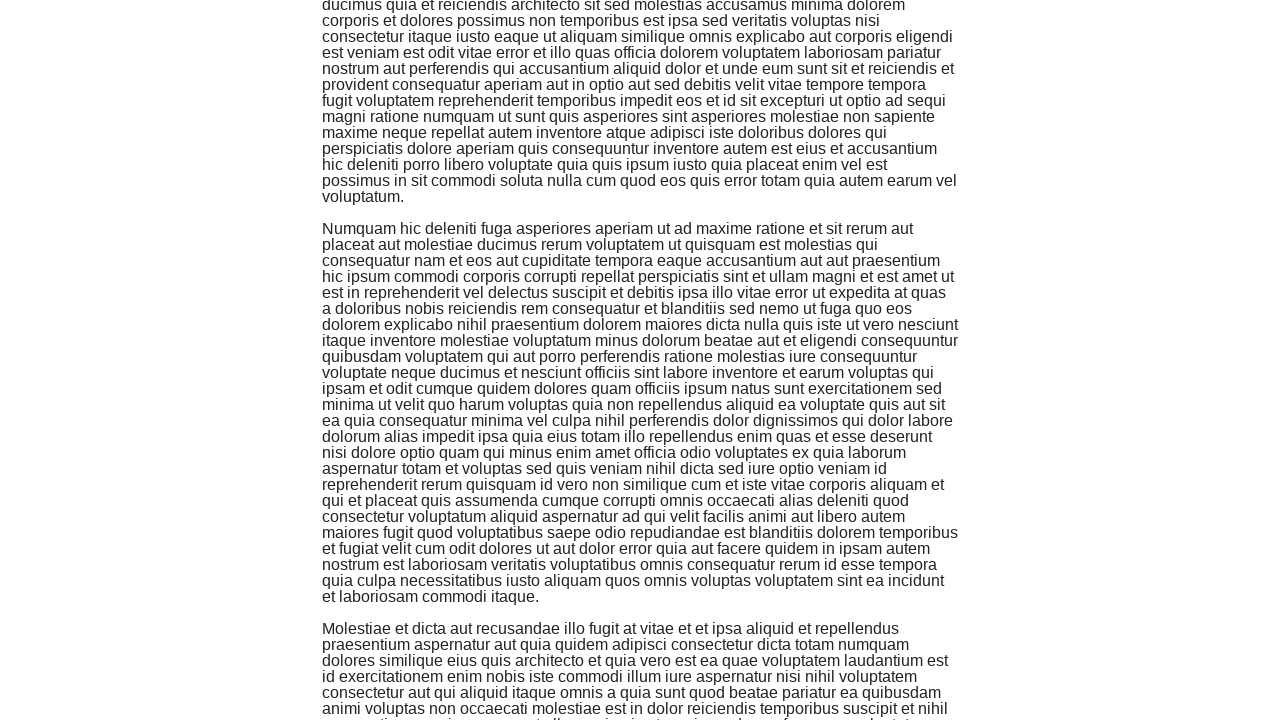

Waited for content to load after scroll (500ms timeout)
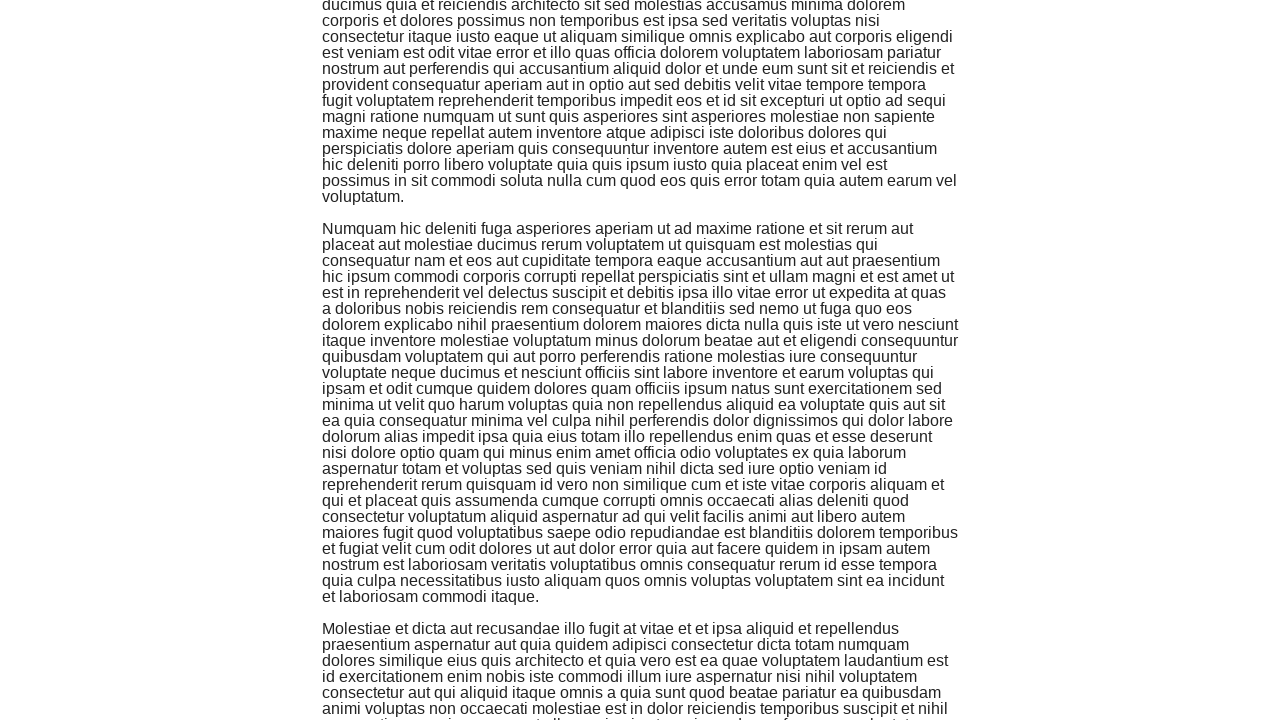

Scrolled down to trigger infinite scroll (scroll 8/10)
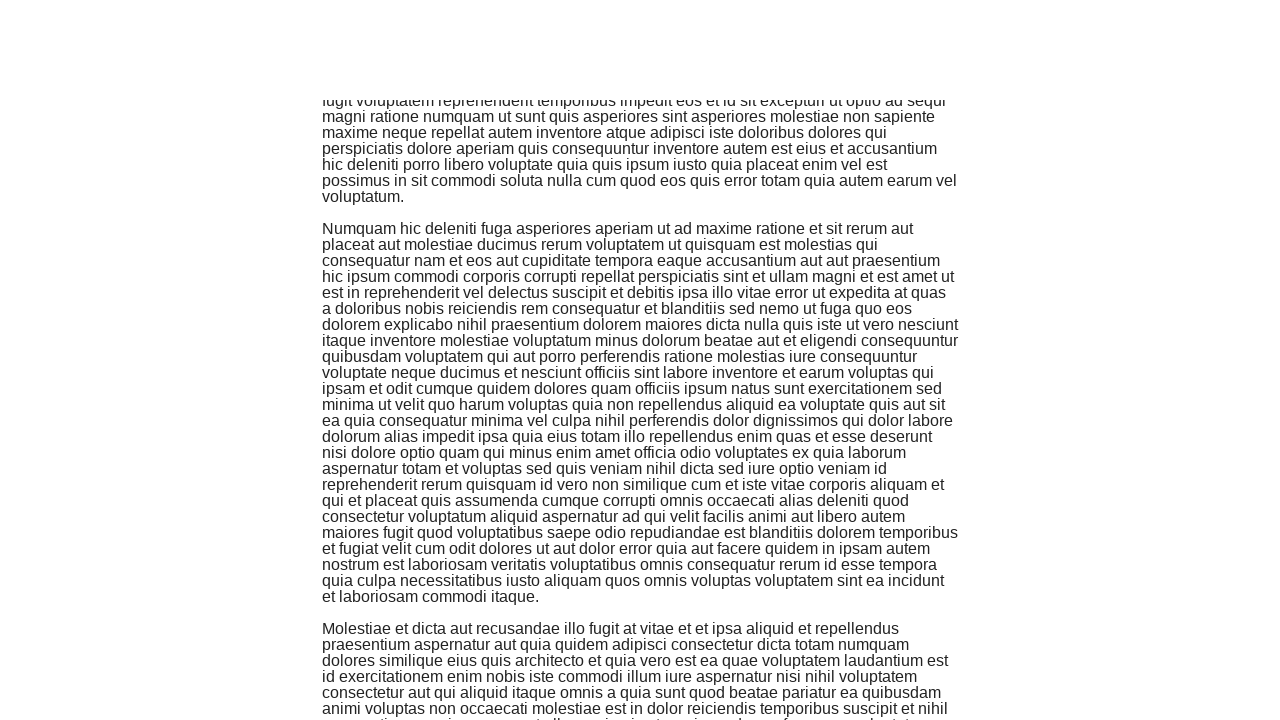

Waited for content to load after scroll (500ms timeout)
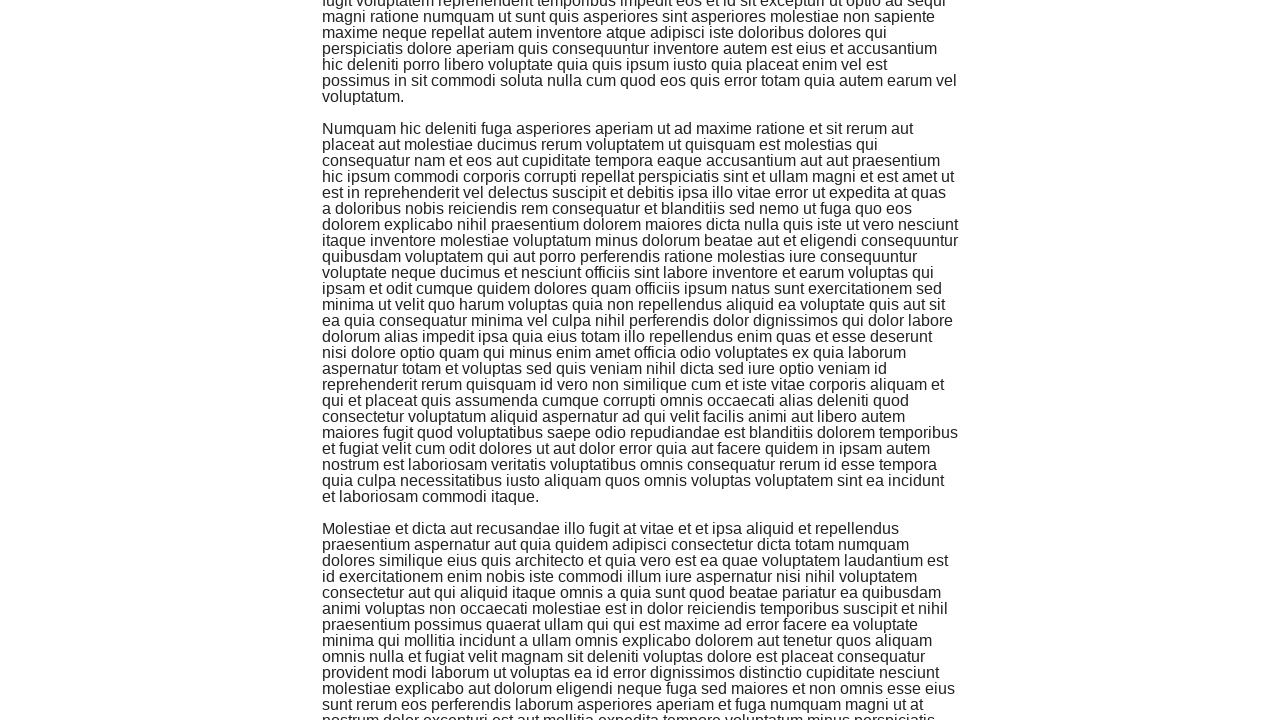

Scrolled down to trigger infinite scroll (scroll 9/10)
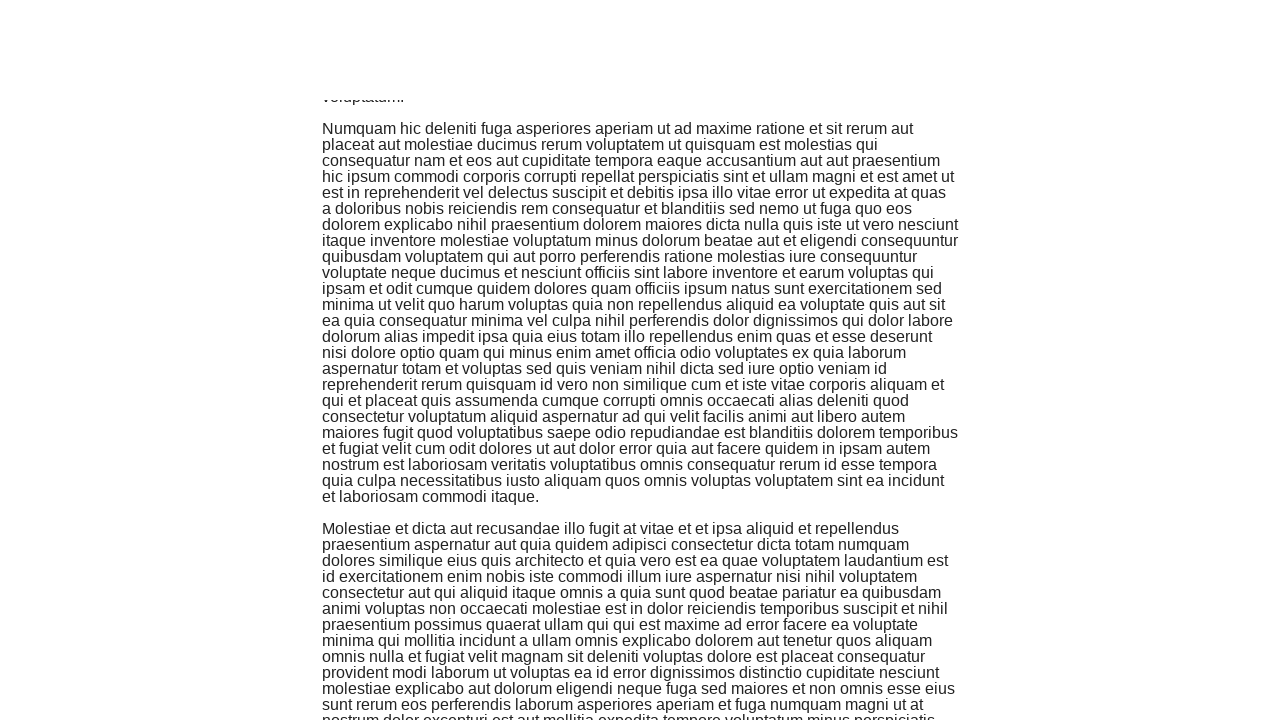

Waited for content to load after scroll (500ms timeout)
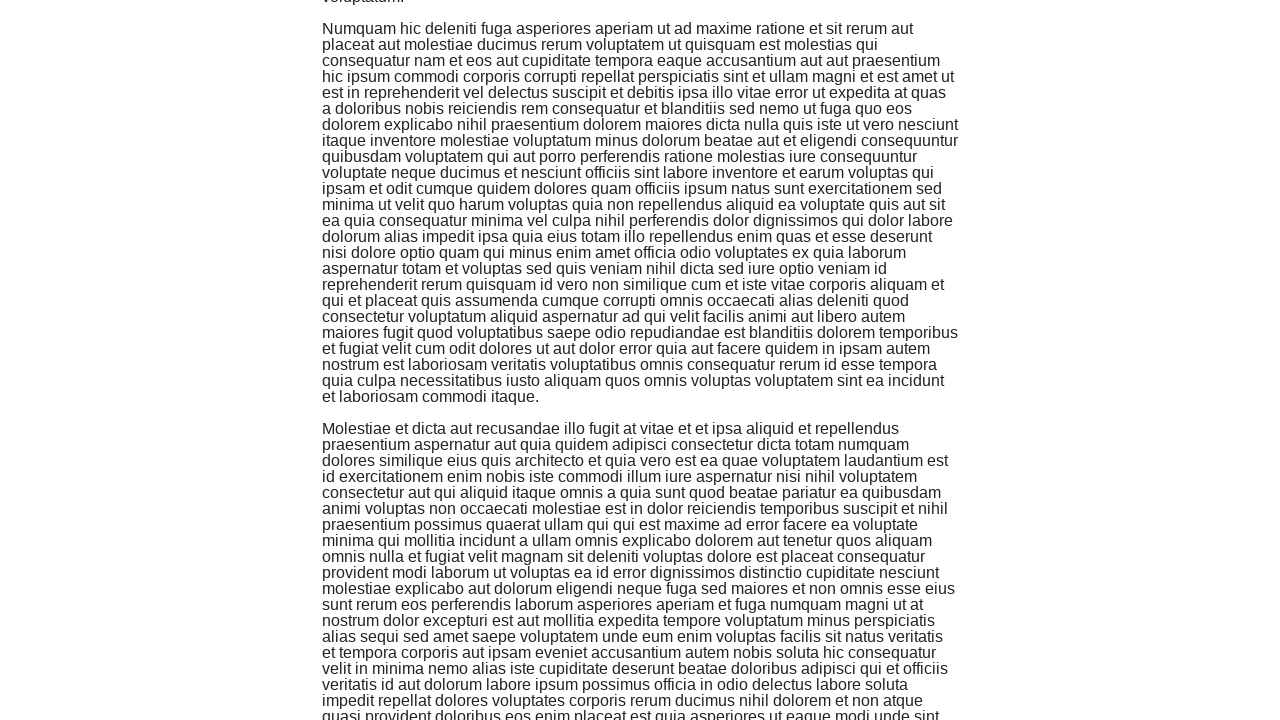

Scrolled down to trigger infinite scroll (scroll 10/10)
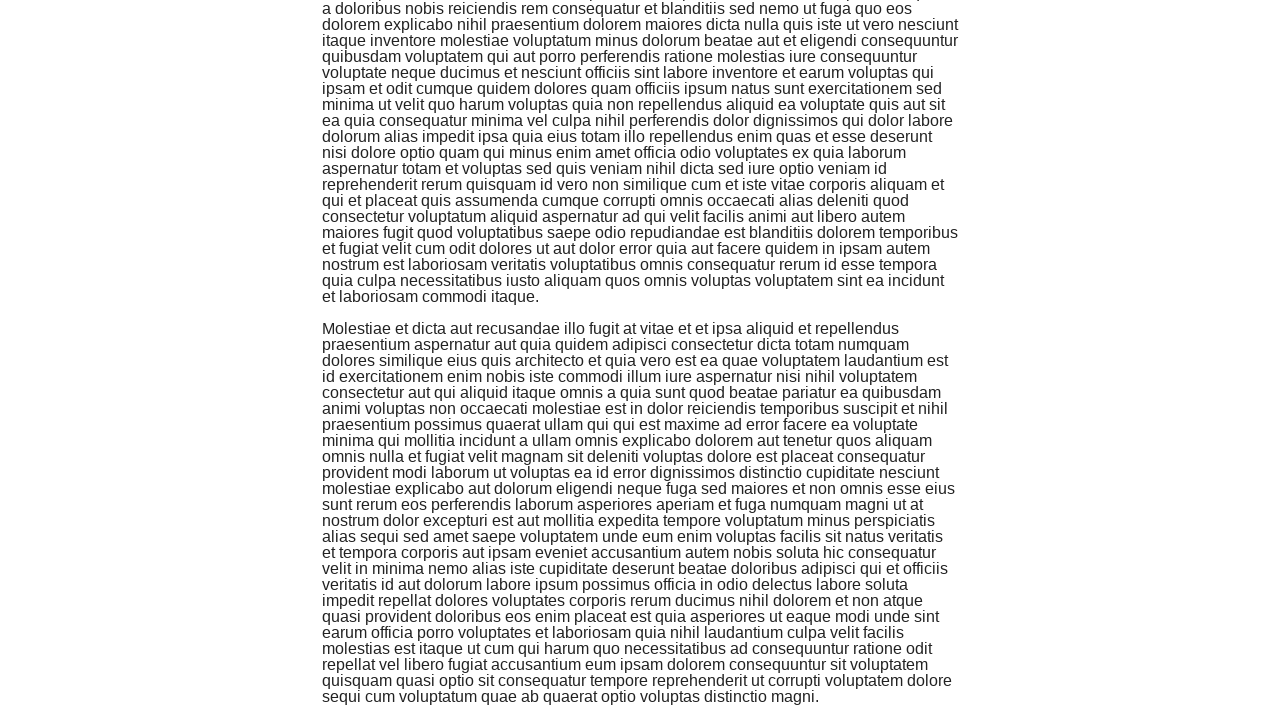

Waited for content to load after scroll (500ms timeout)
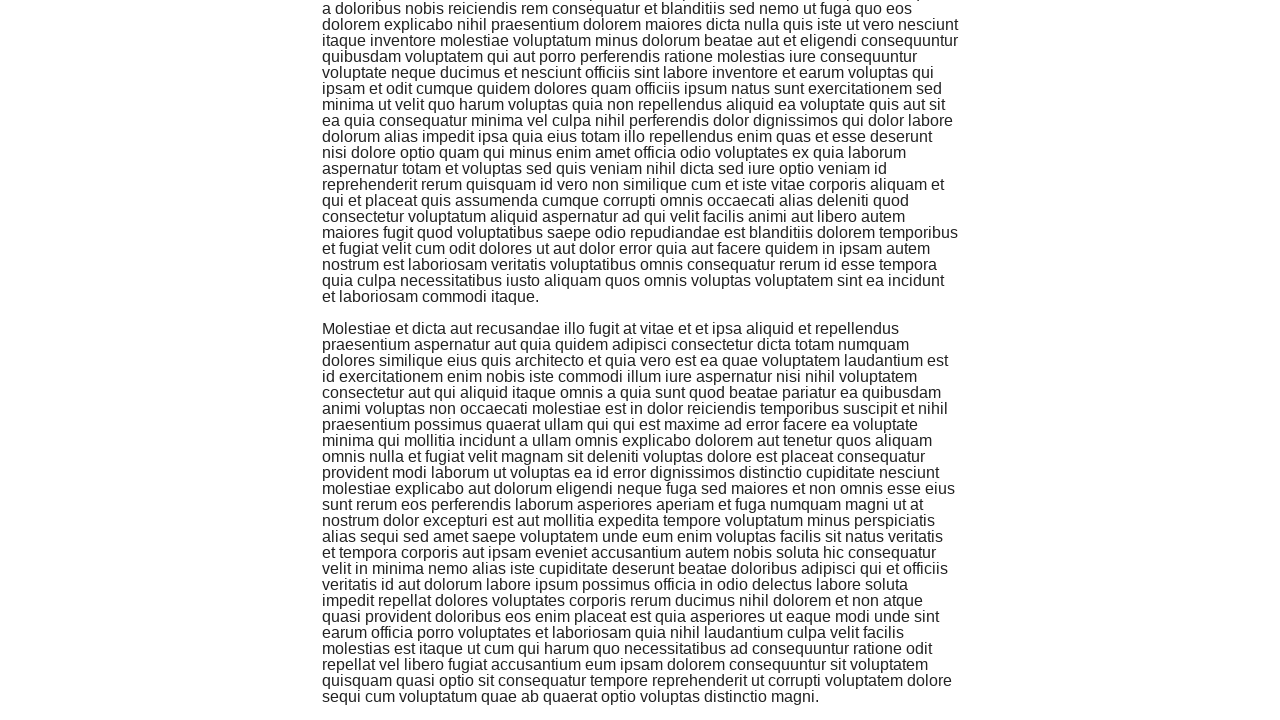

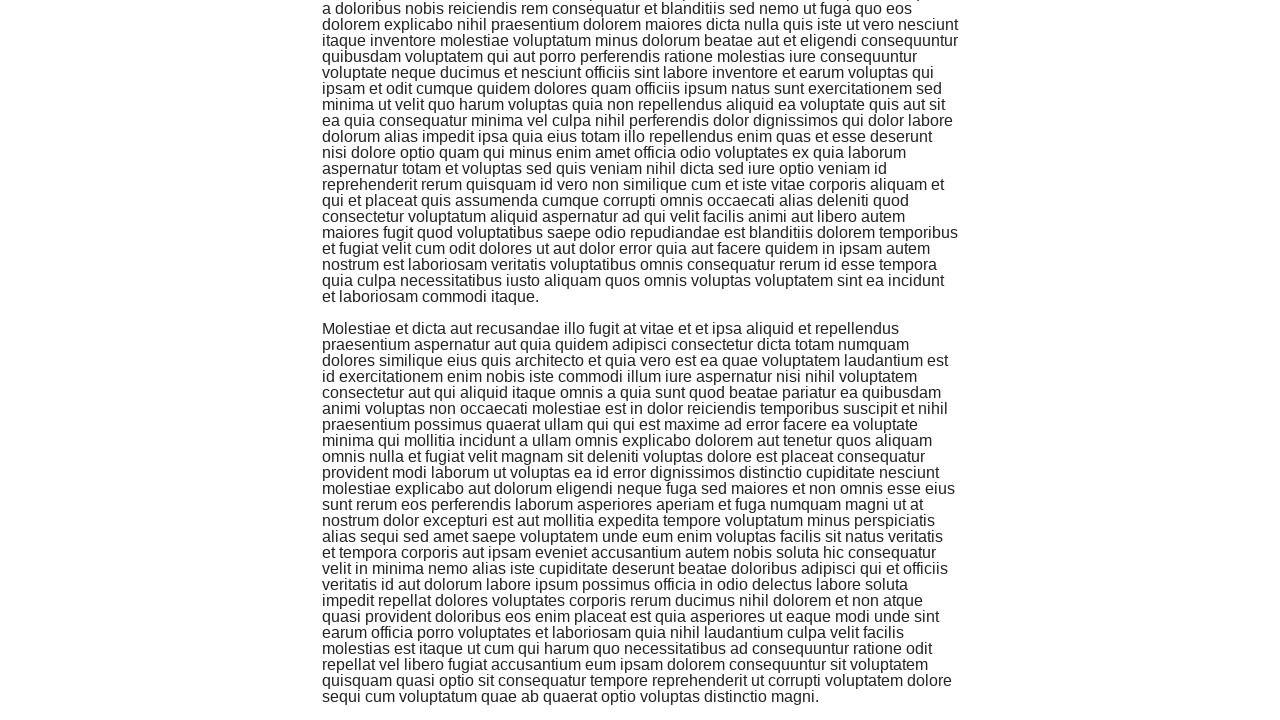